Navigates to W3Schools sticky header tutorial page and verifies that specific page elements exist (main heading and main content div)

Starting URL: https://www.w3schools.com/howto/howto_js_sticky_header.asp

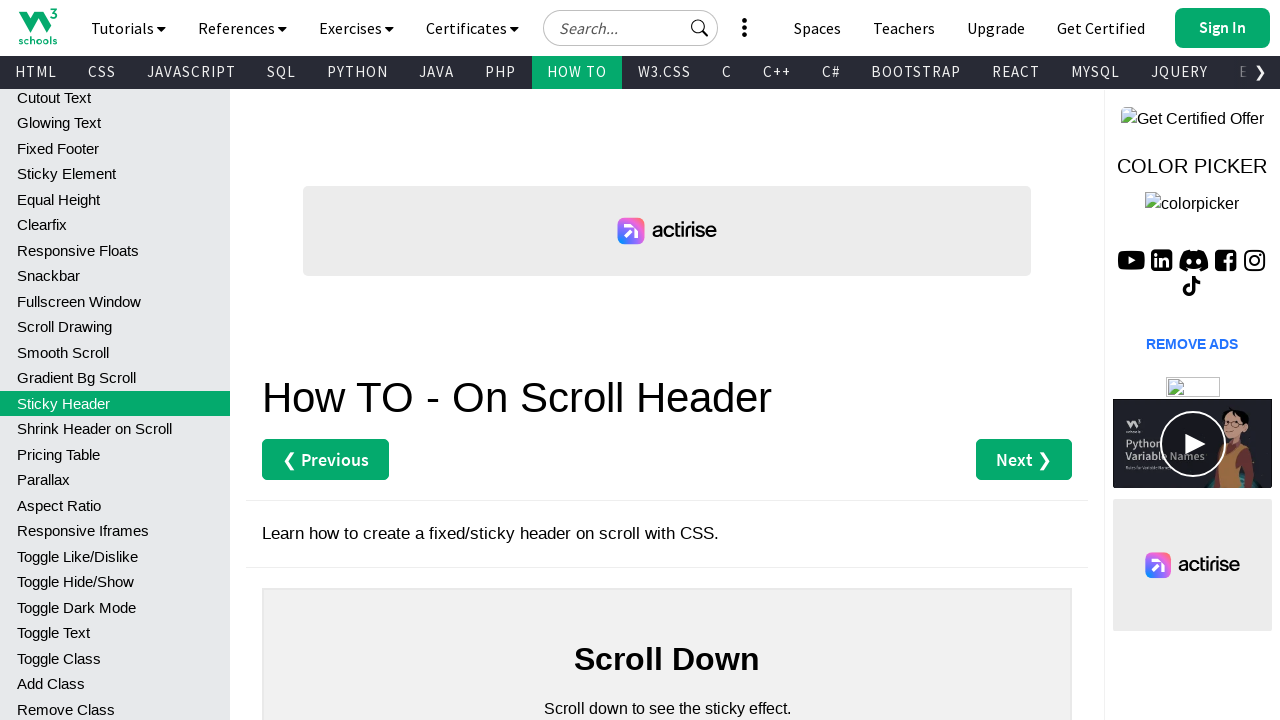

Navigated to W3Schools sticky header tutorial page
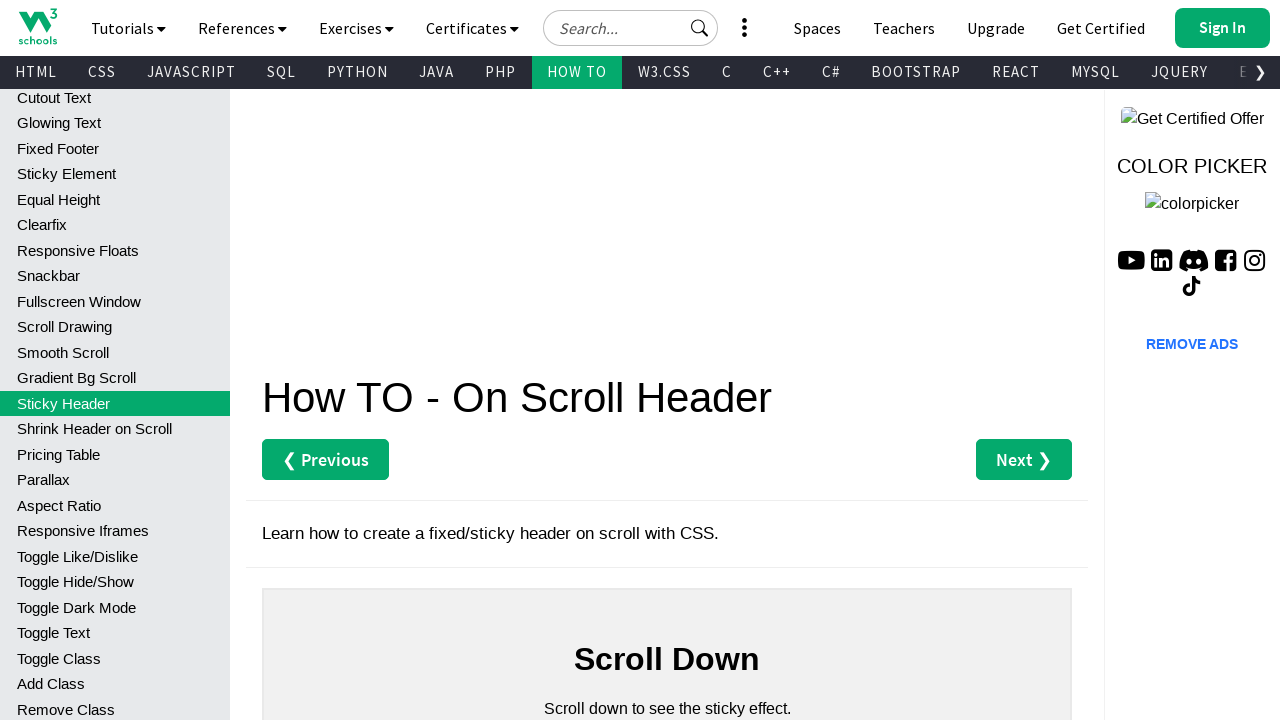

Verified main heading (h2) element exists inside main content div
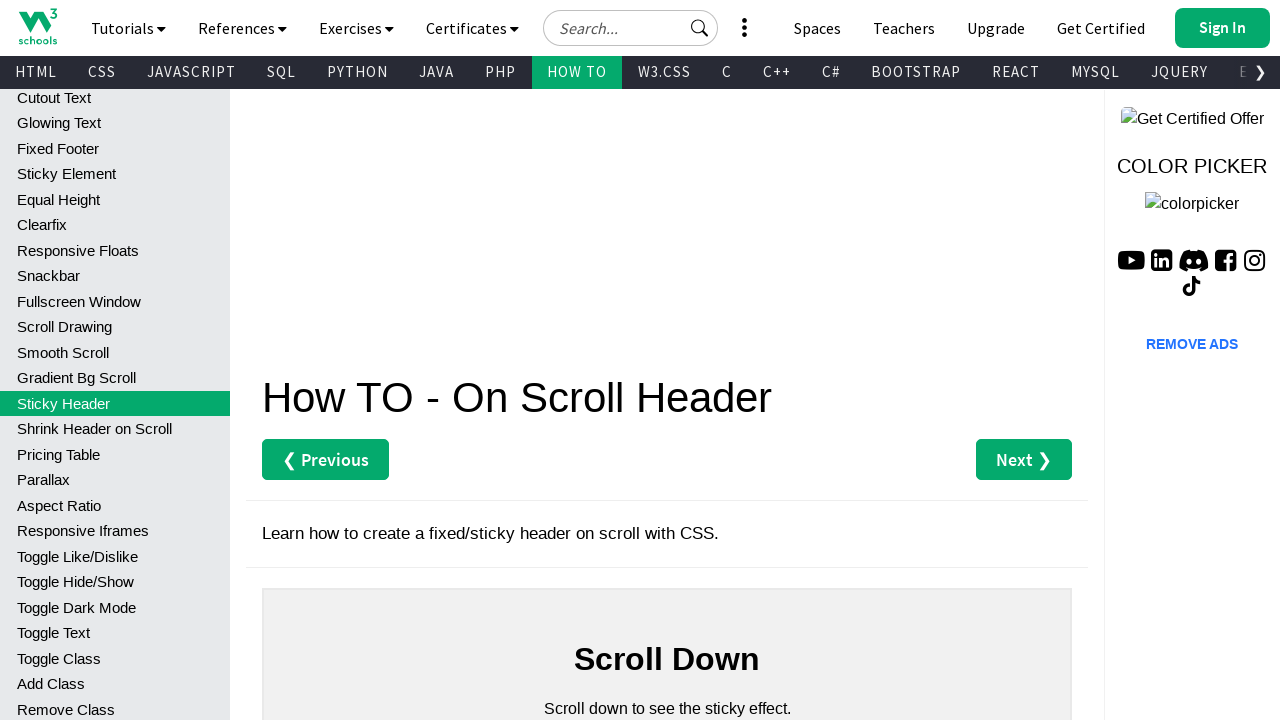

Verified main content div element exists on the page
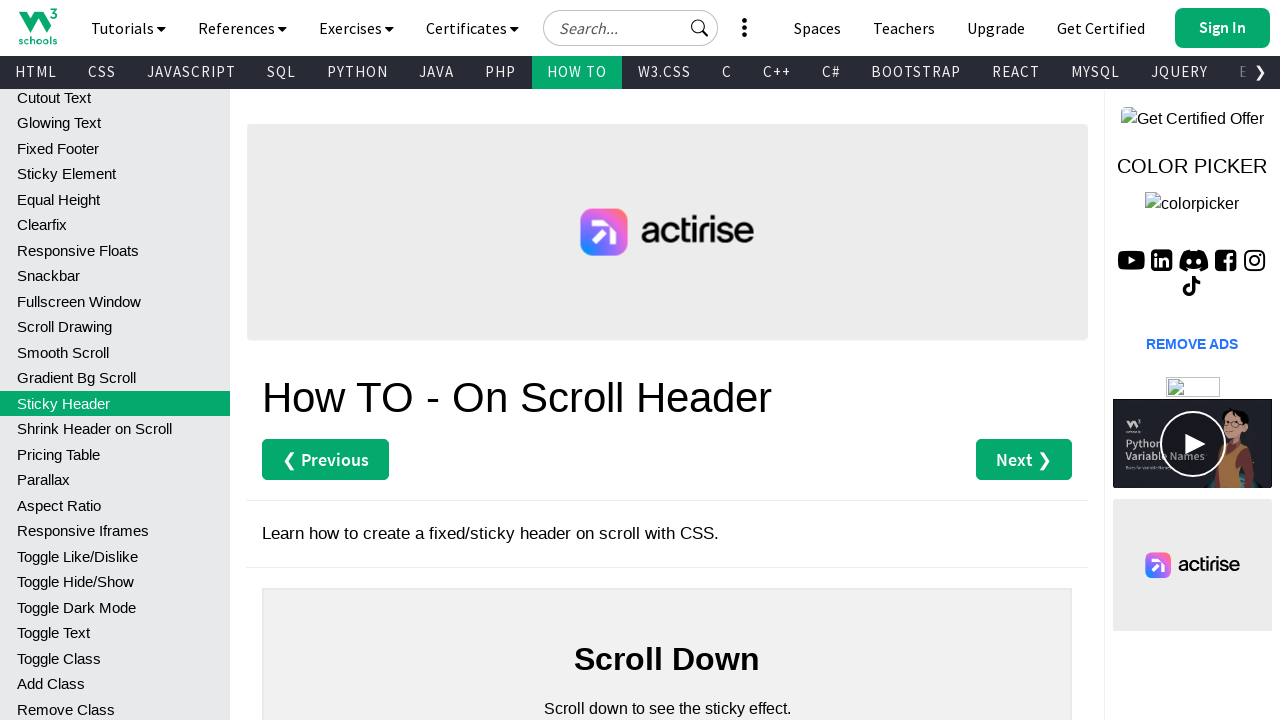

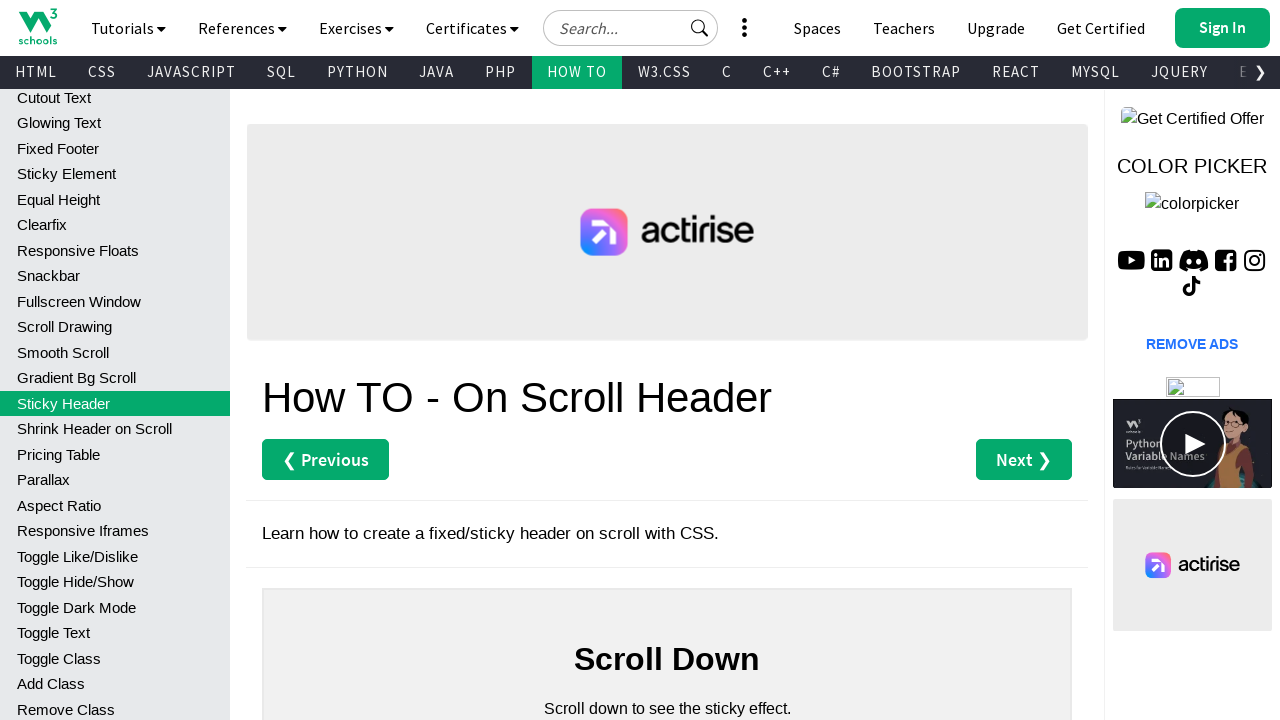